Navigates to Flipkart homepage and retrieves the page title and current URL to verify the page loaded correctly

Starting URL: https://flipkart.com/

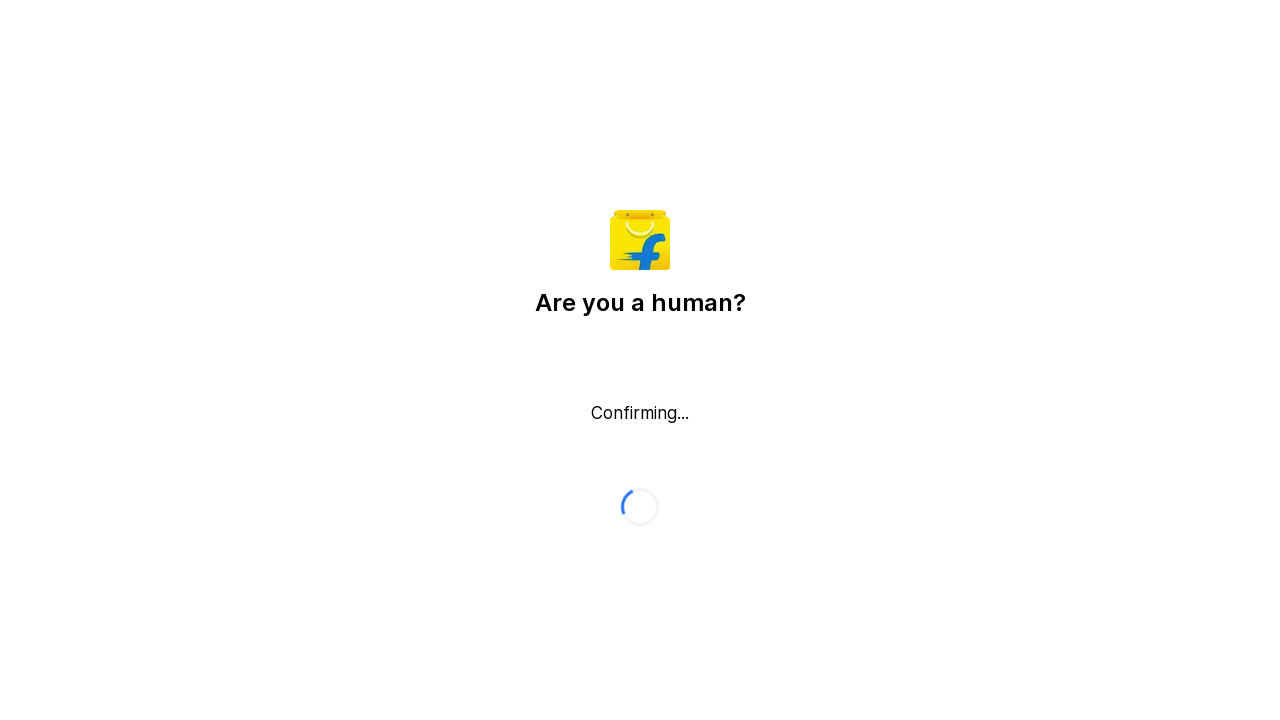

Waited for page to reach domcontentloaded state
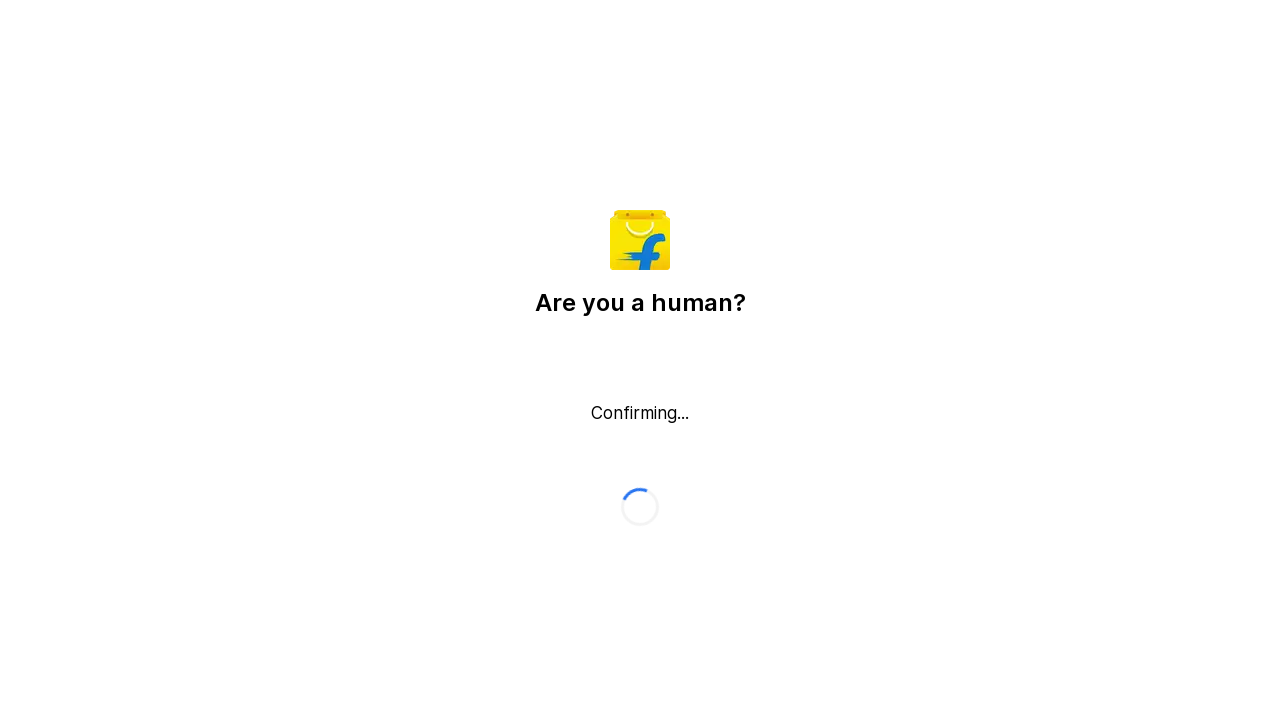

Retrieved page title: Flipkart reCAPTCHA
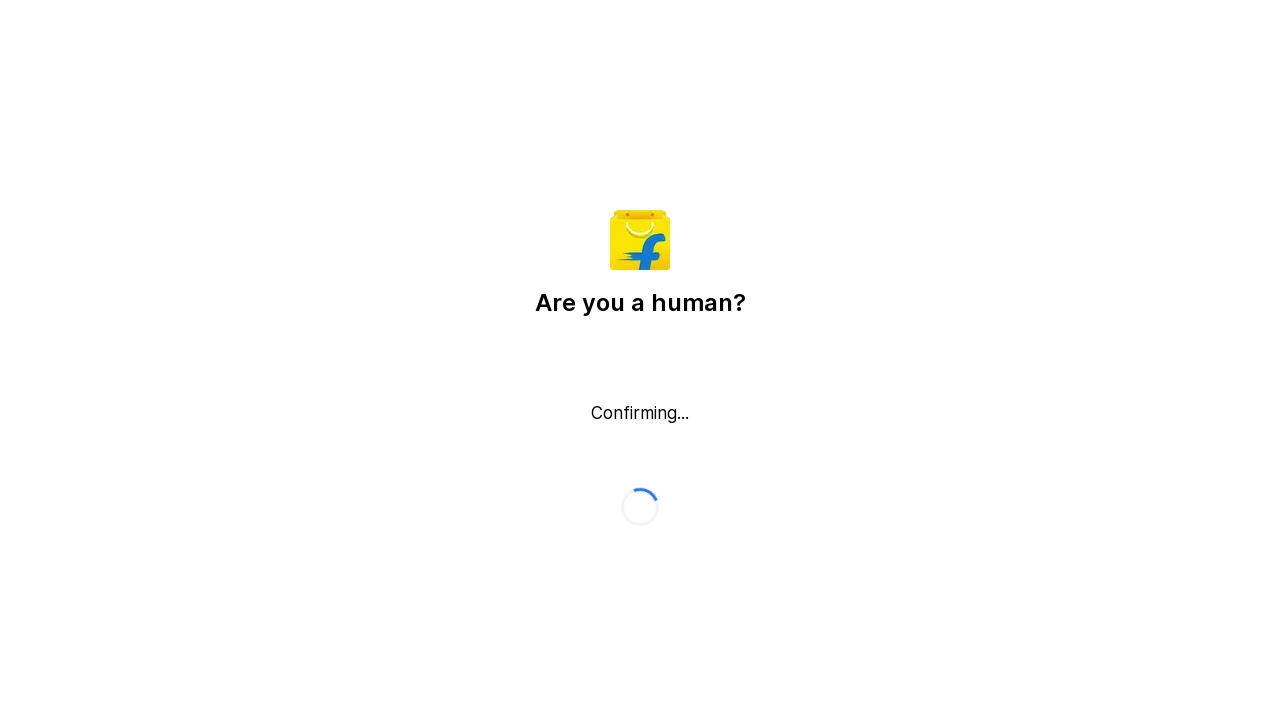

Retrieved current URL: https://flipkart.com/
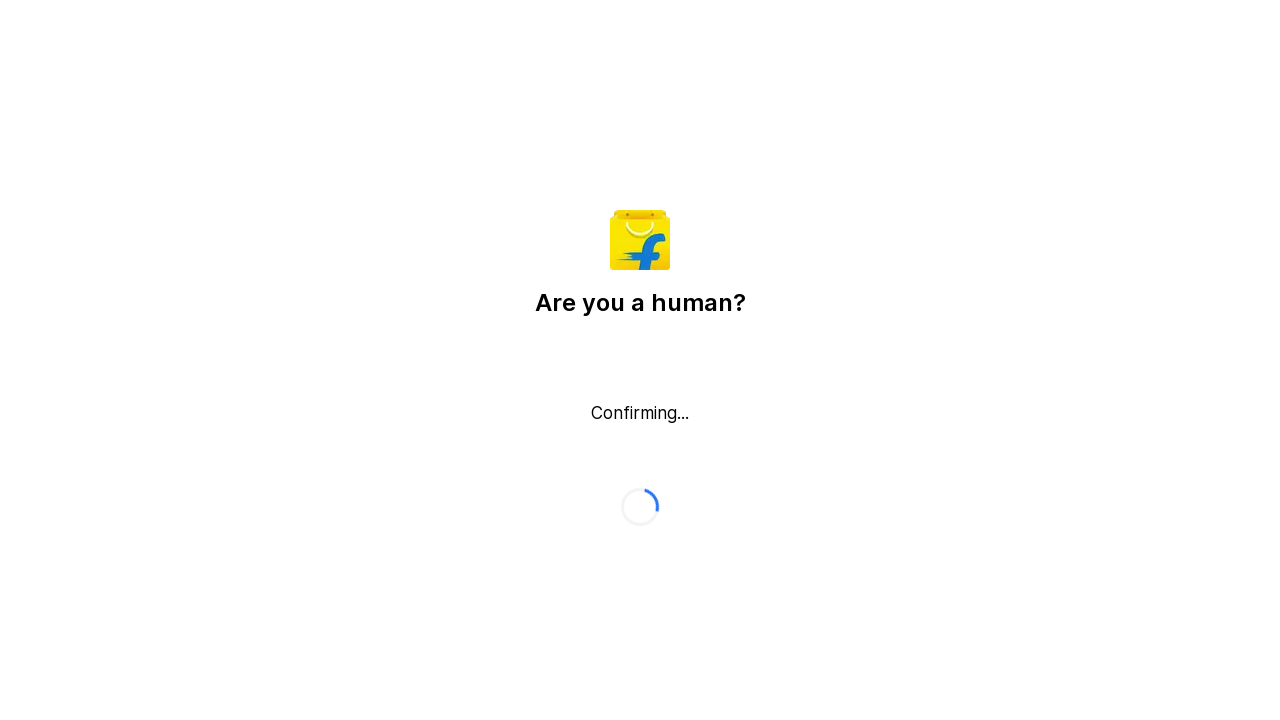

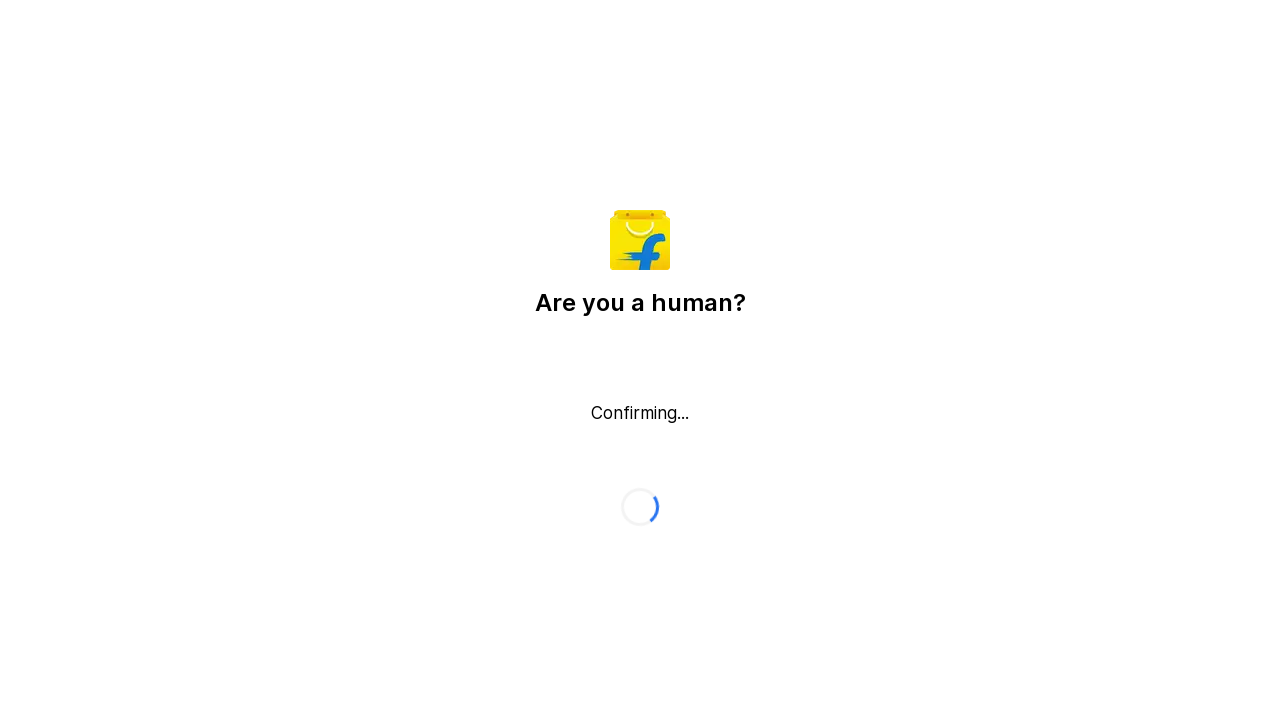